Navigates to a product page, submits a 5-star review with comment, author name, and email

Starting URL: http://practice.automationtesting.in/

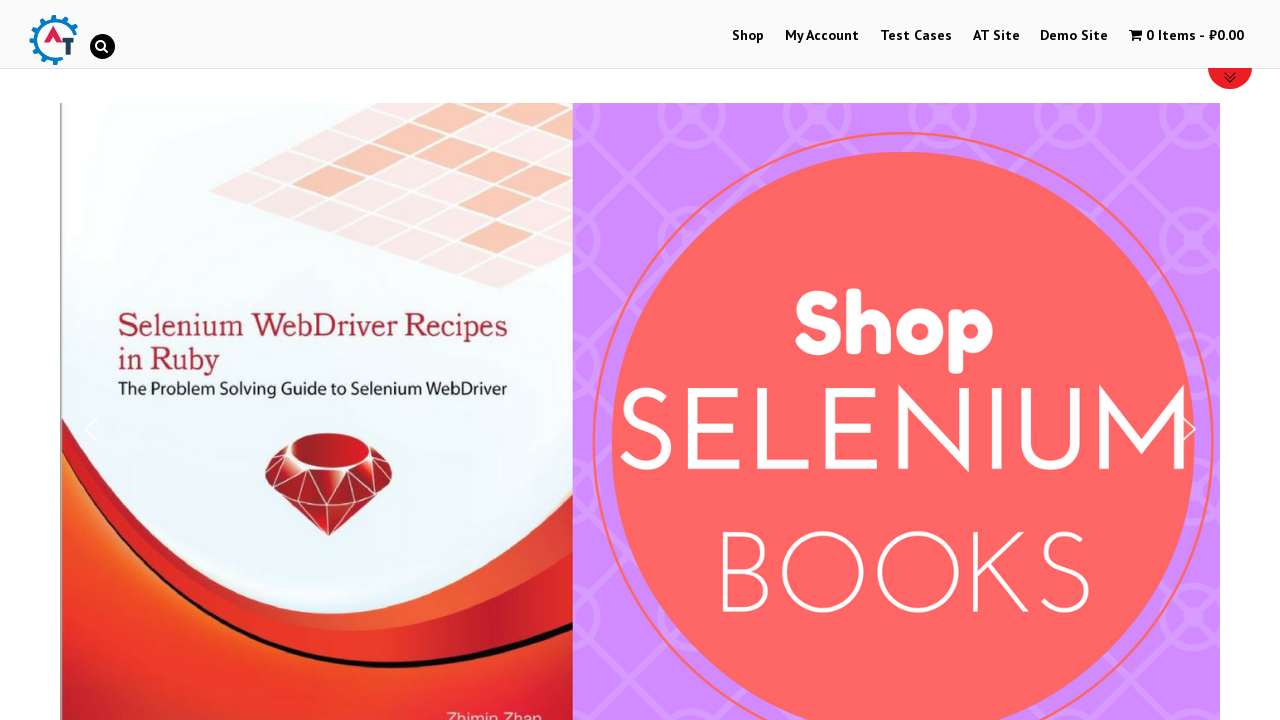

Scrolled down 600px to see products
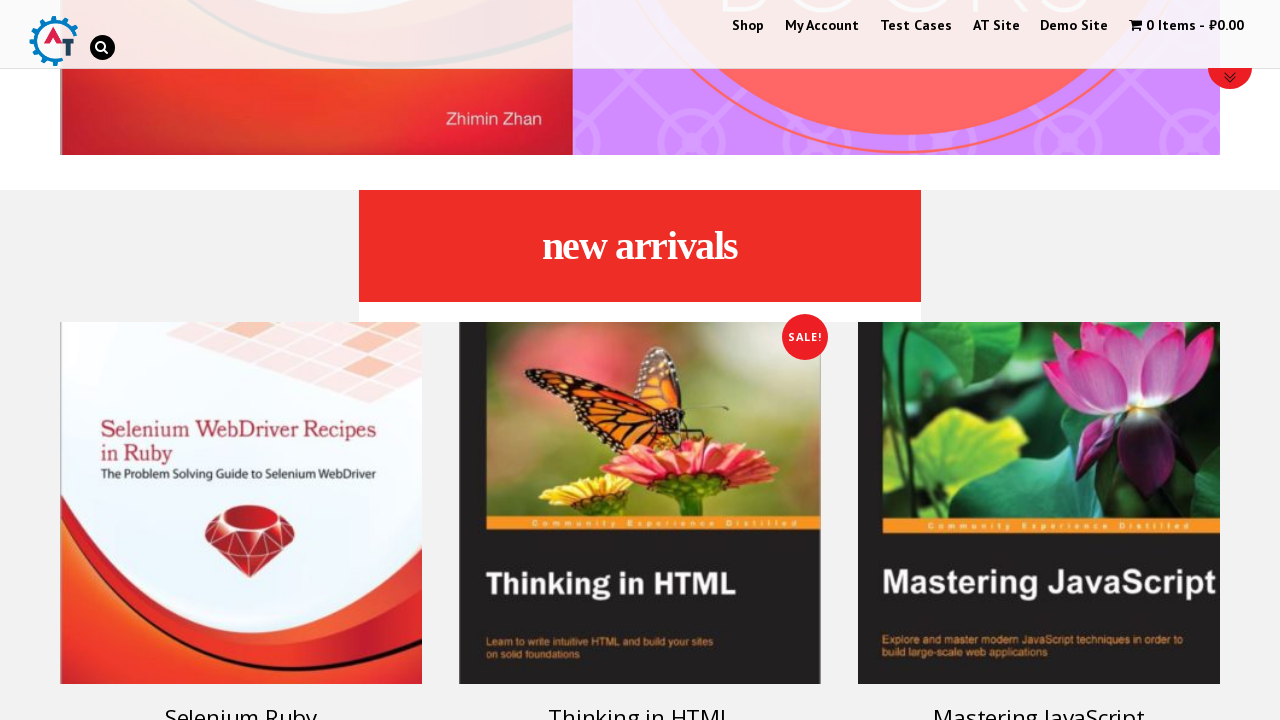

Clicked on first product link at (241, 458) on li.post-160.product.type-product a
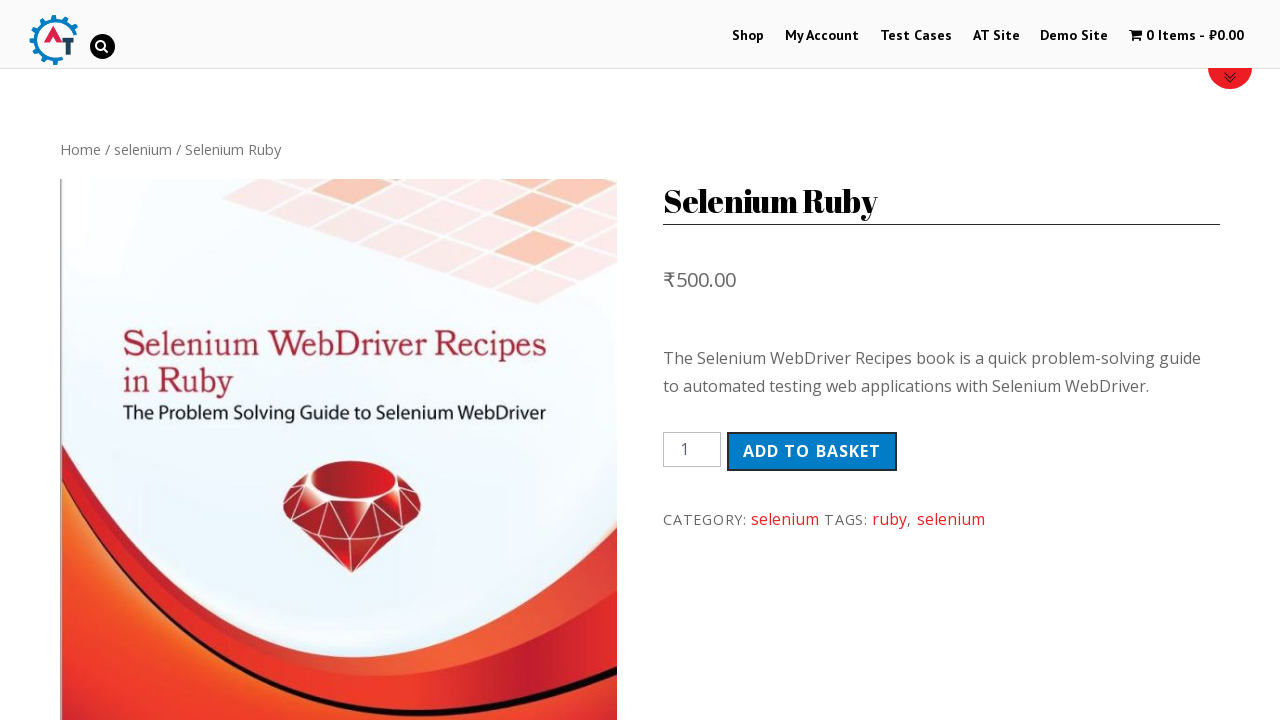

Clicked on Reviews tab at (309, 360) on a[href='#tab-reviews']
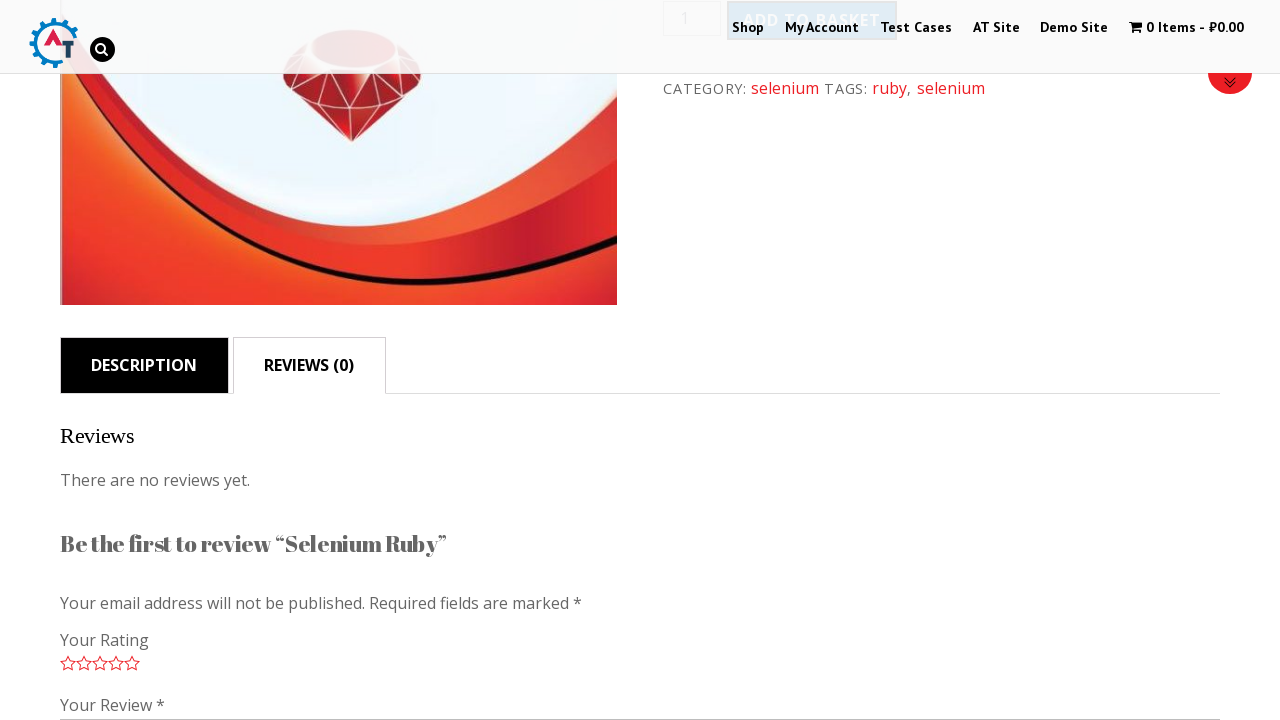

Selected 5-star rating at (132, 663) on .star-5
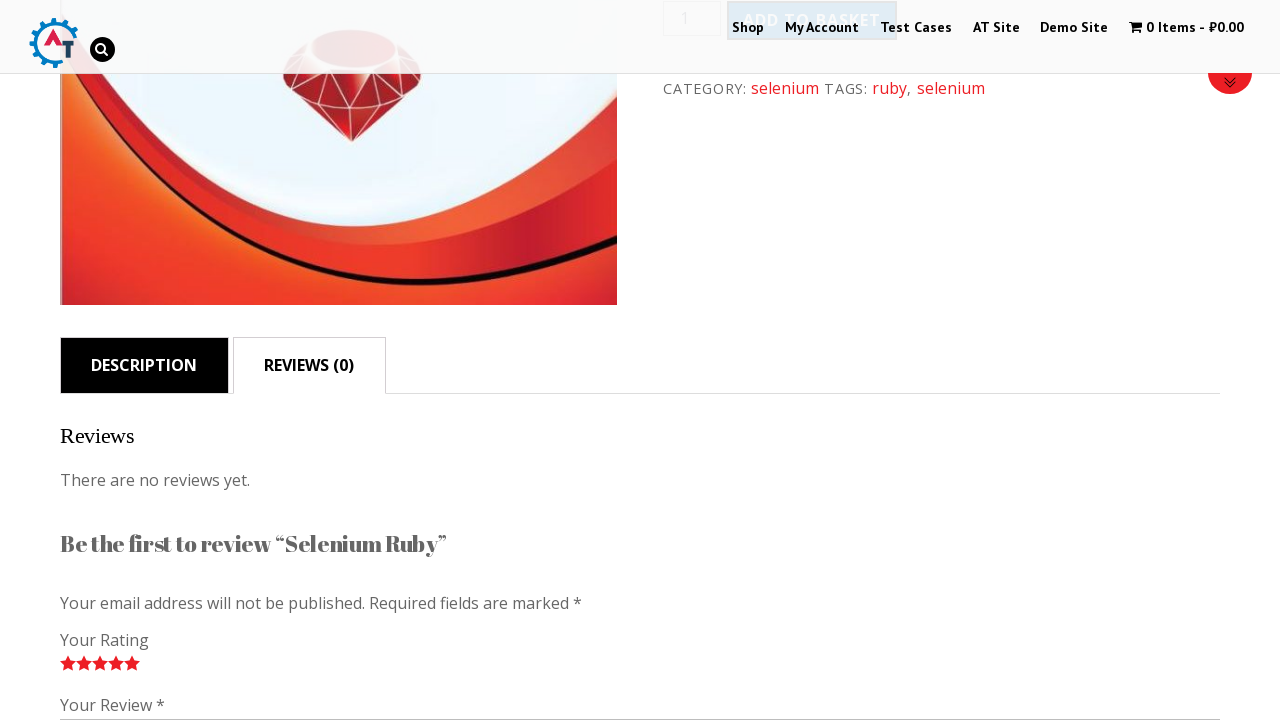

Scrolled down 600px to see review form
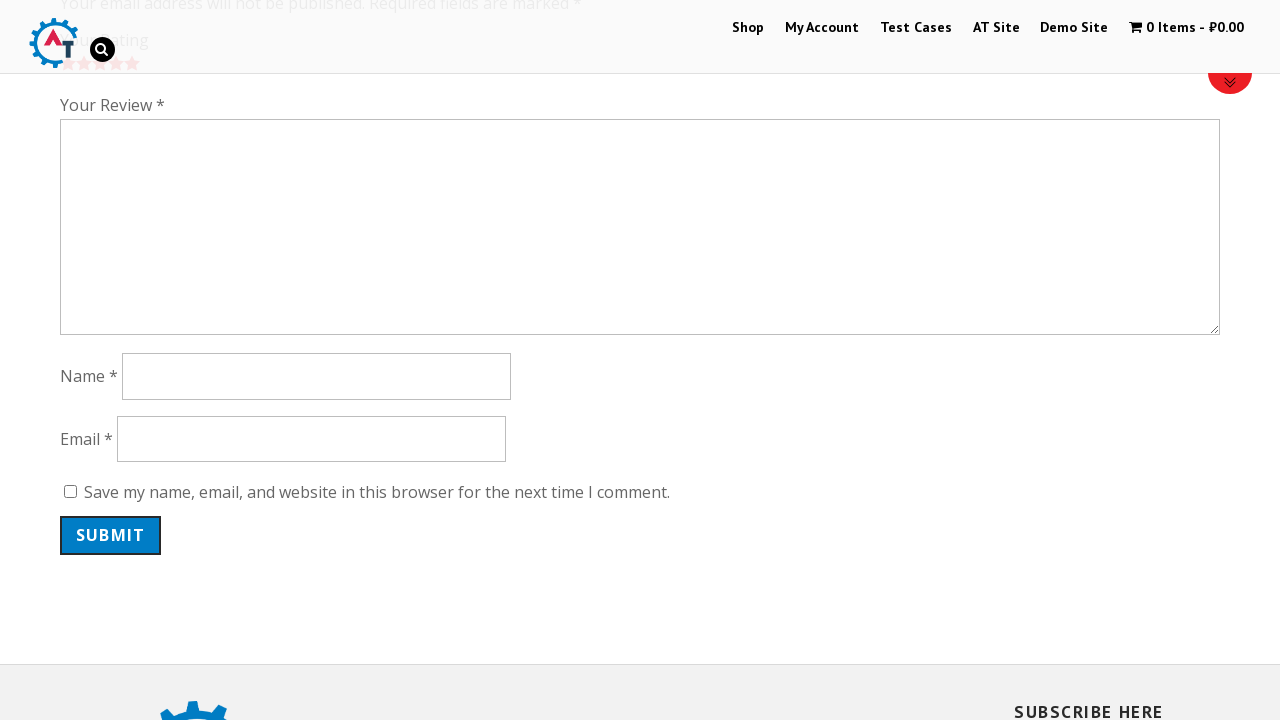

Filled review comment with 'Nice book!' on #comment
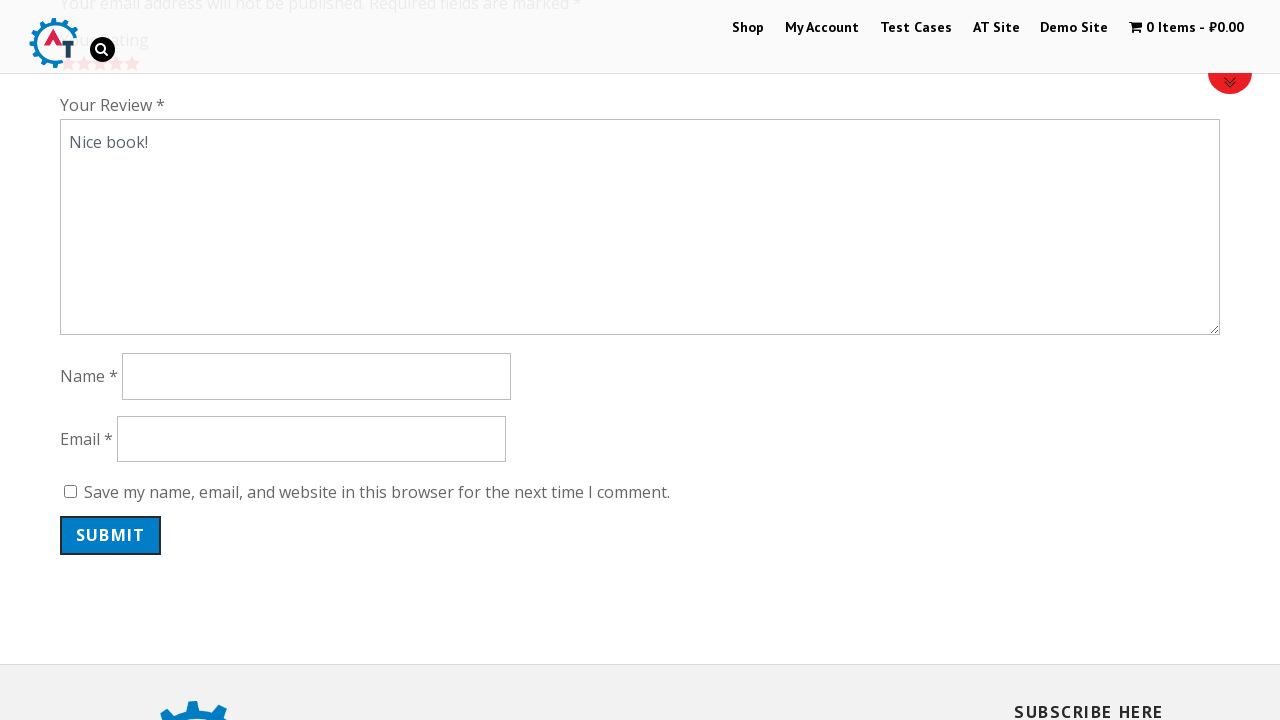

Filled author name with 'Vasiliy' on #author
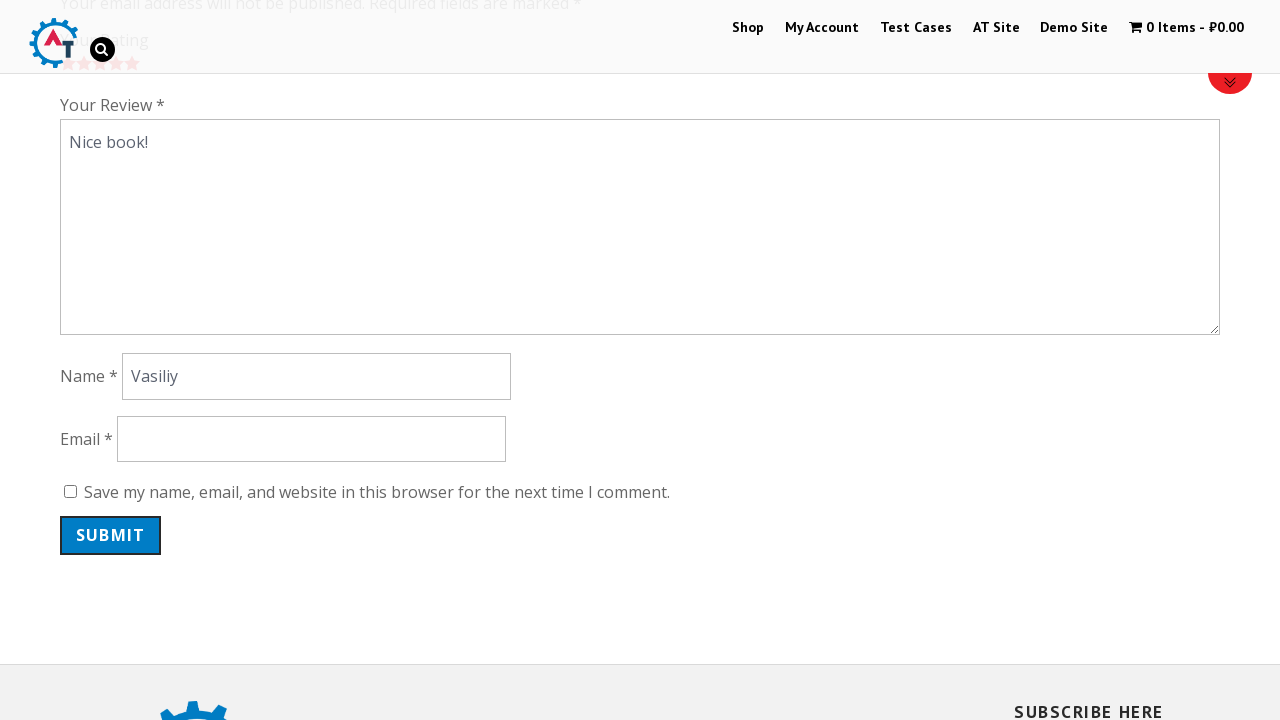

Filled email with 'Vasiliy@vasa.com' on #email
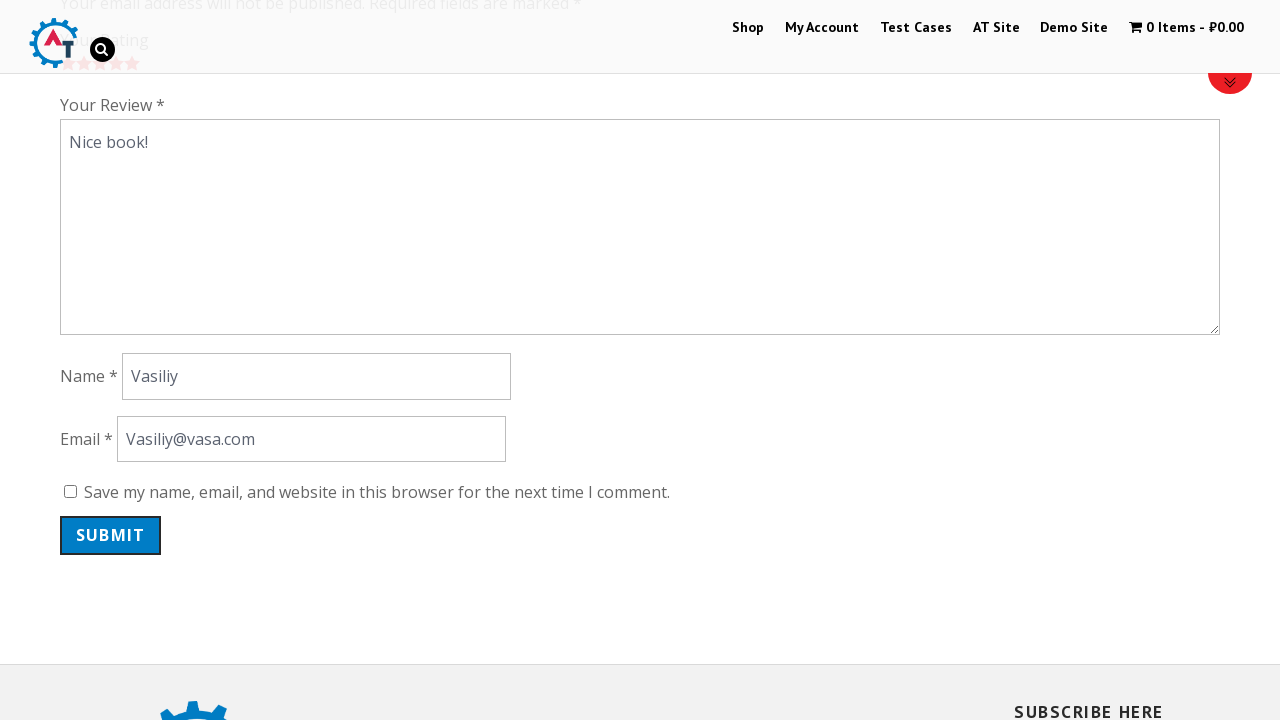

Clicked submit button to submit the 5-star review at (111, 535) on #submit
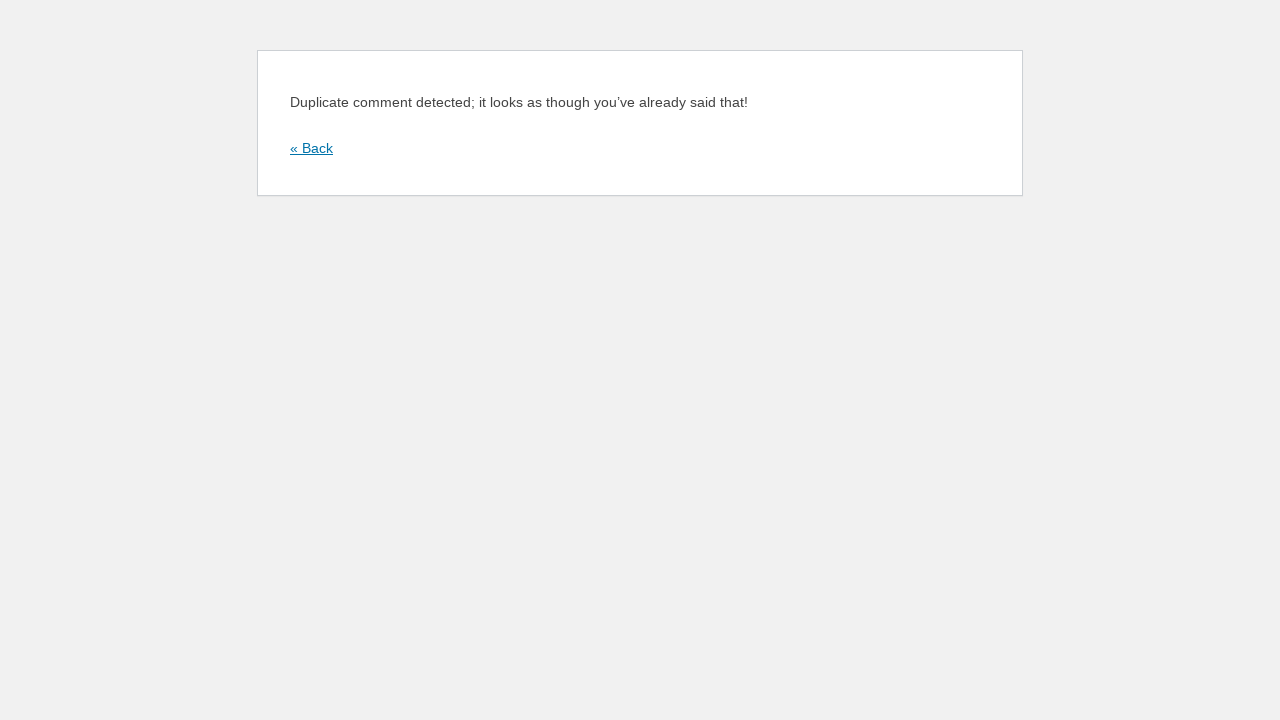

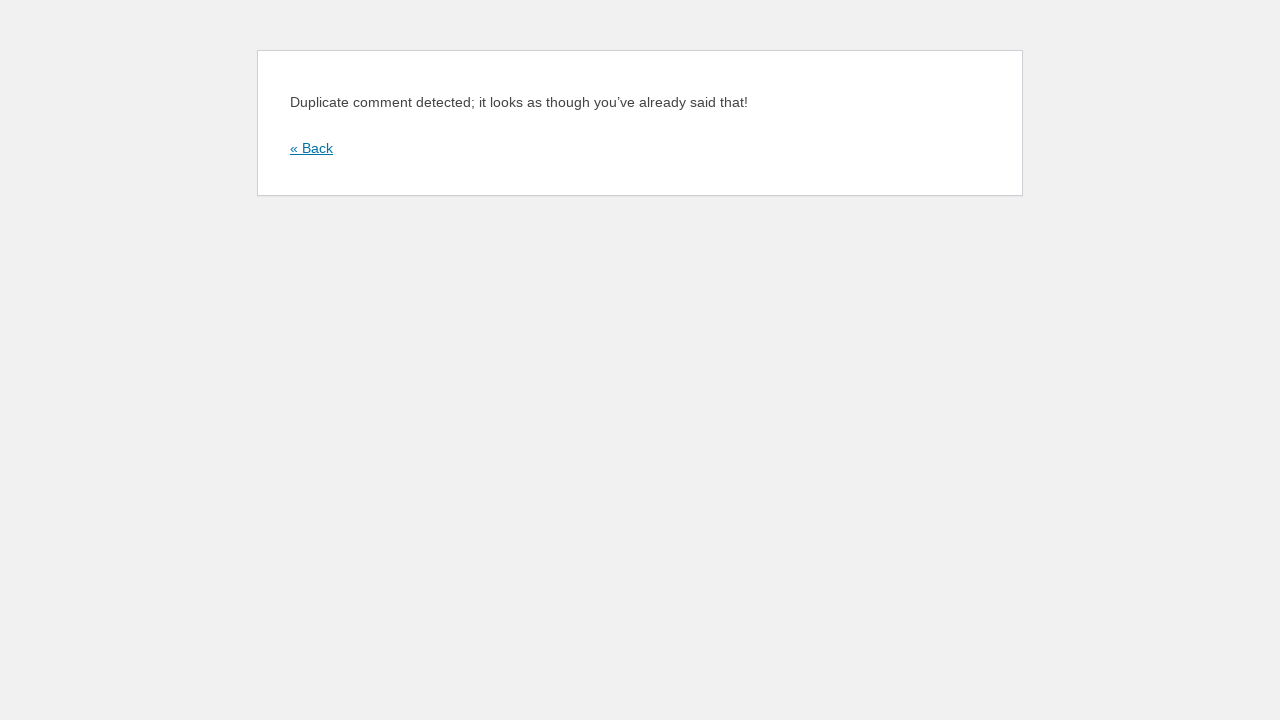